Tests a registration form by filling required fields (first name, last name, country) and submitting the form, then verifying the success message is displayed.

Starting URL: http://suninjuly.github.io/registration2.html

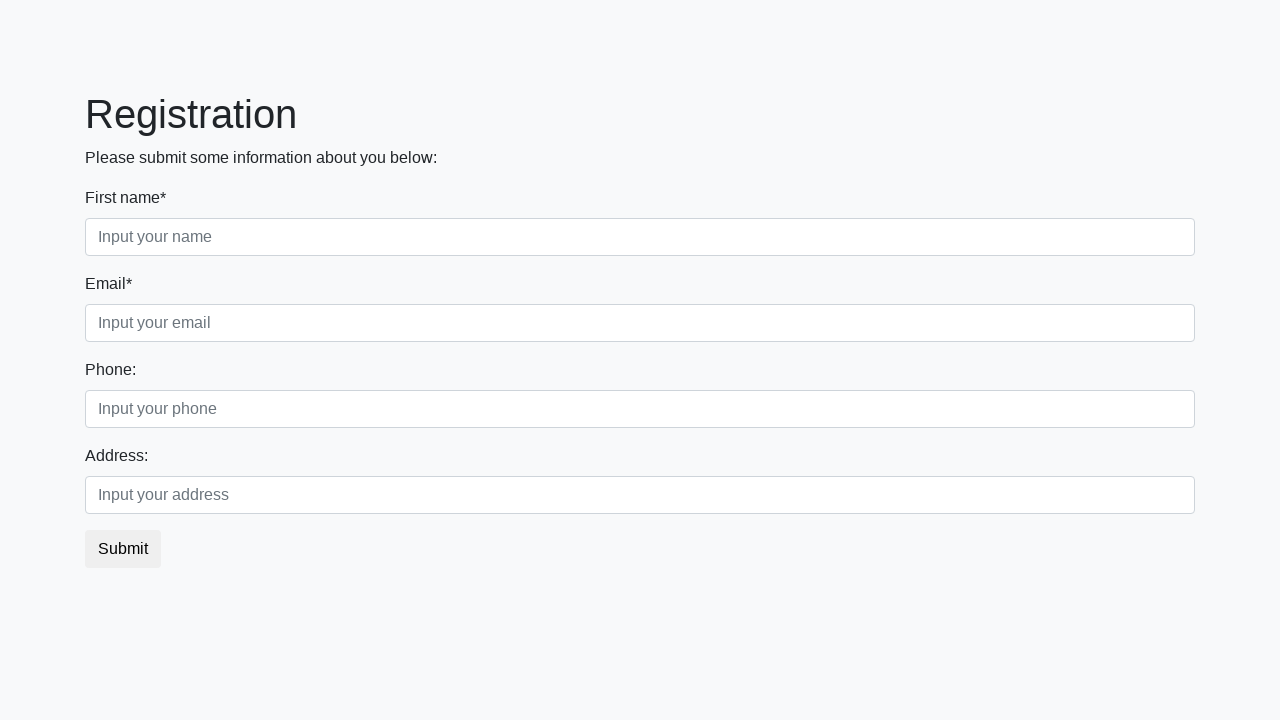

Filled first name field with 'Ivan' on input.form-control.first
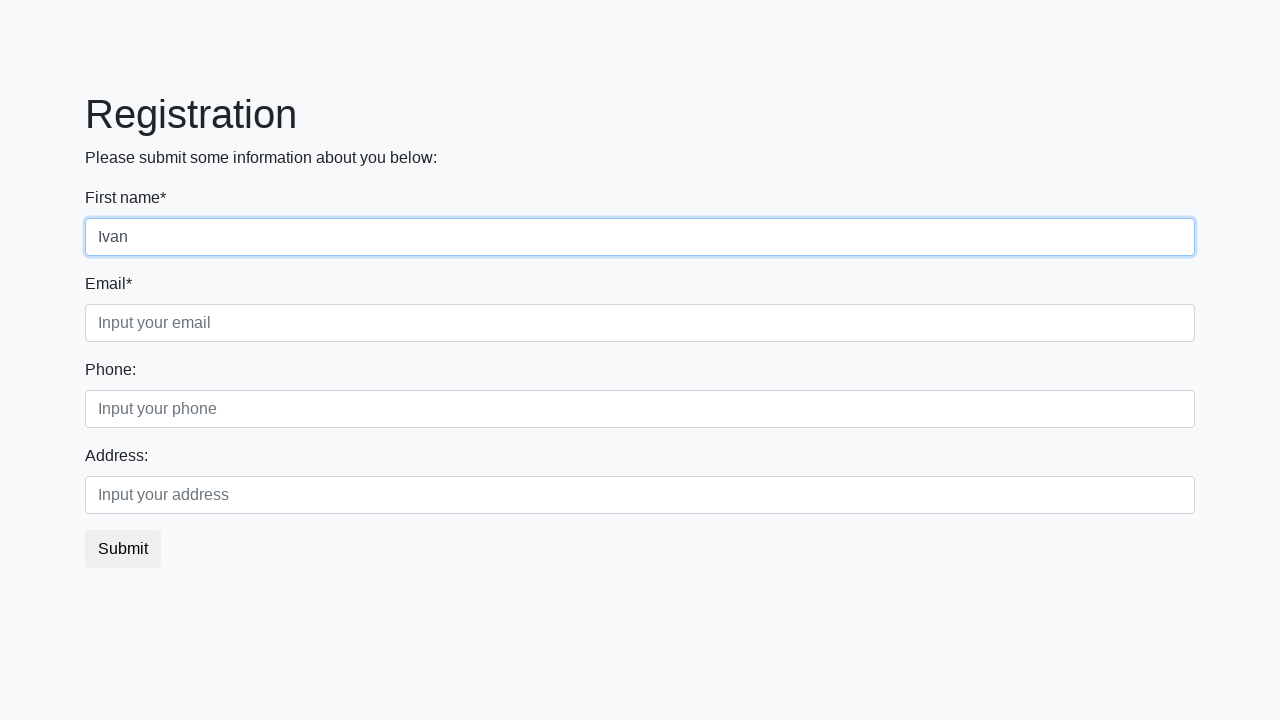

Filled last name field with 'Petrov' on input.form-control.second
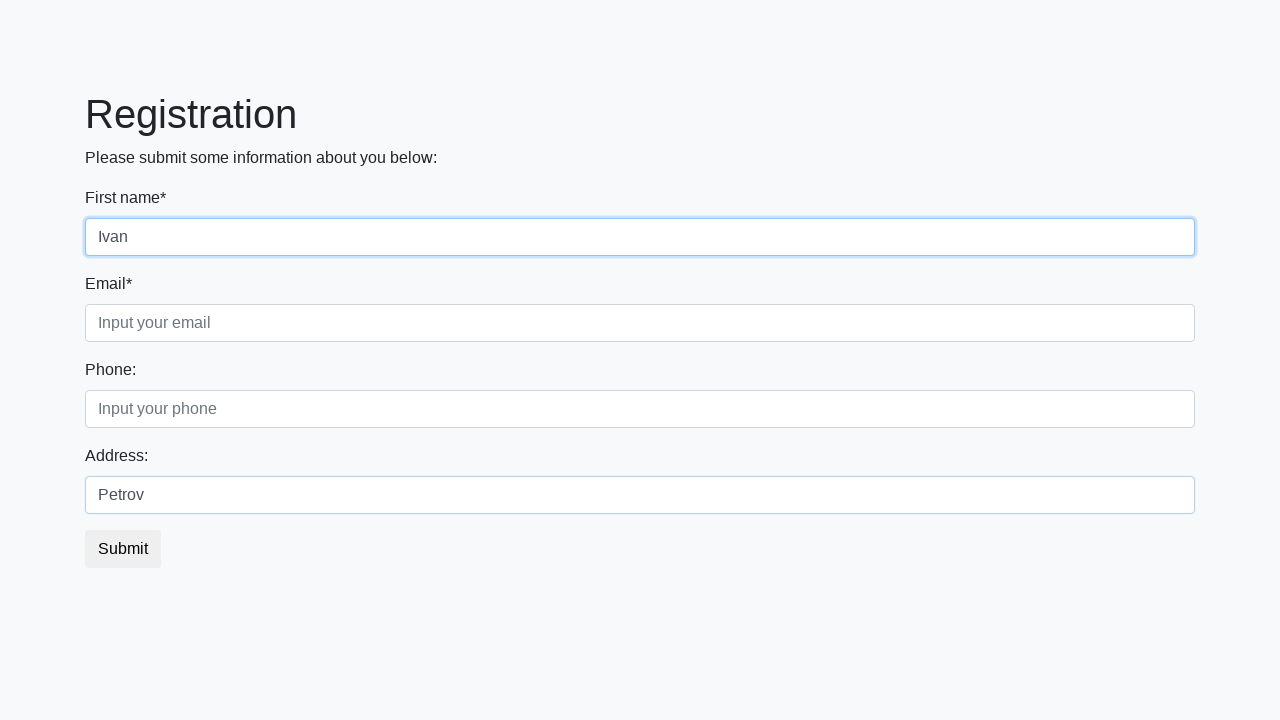

Filled country field with 'Russia' on input.form-control.third
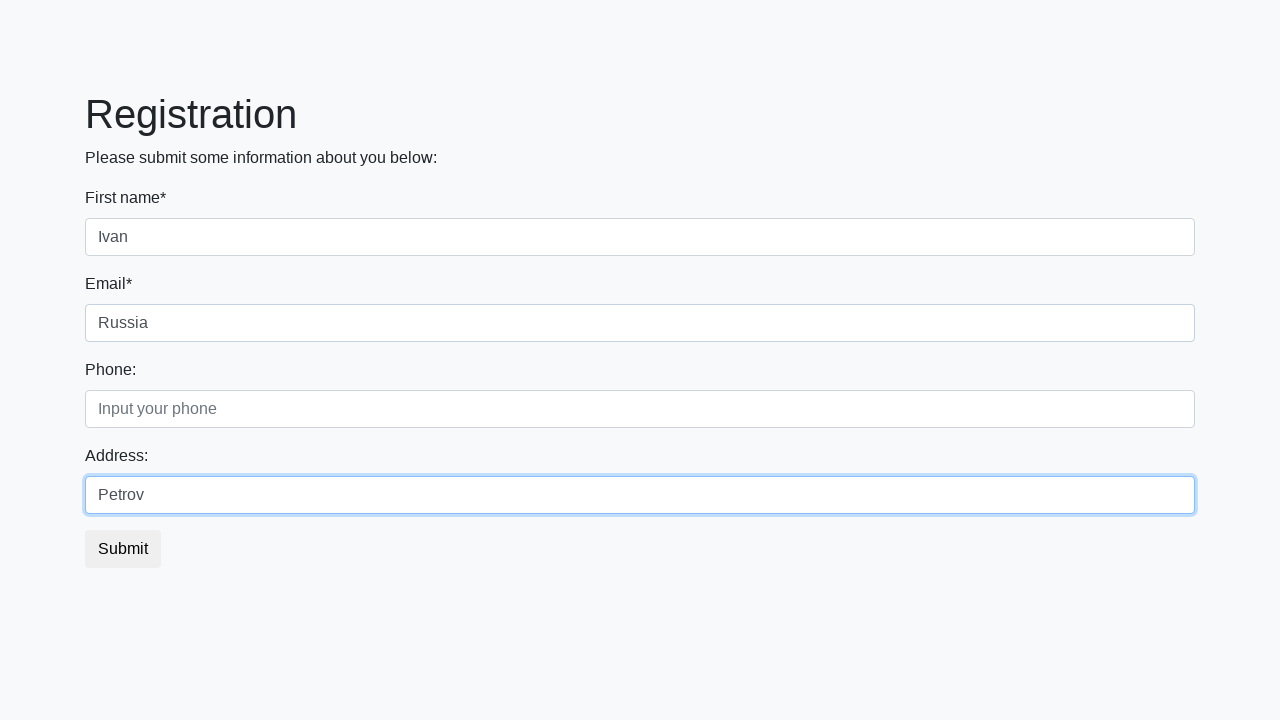

Clicked submit button to register at (123, 549) on button.btn
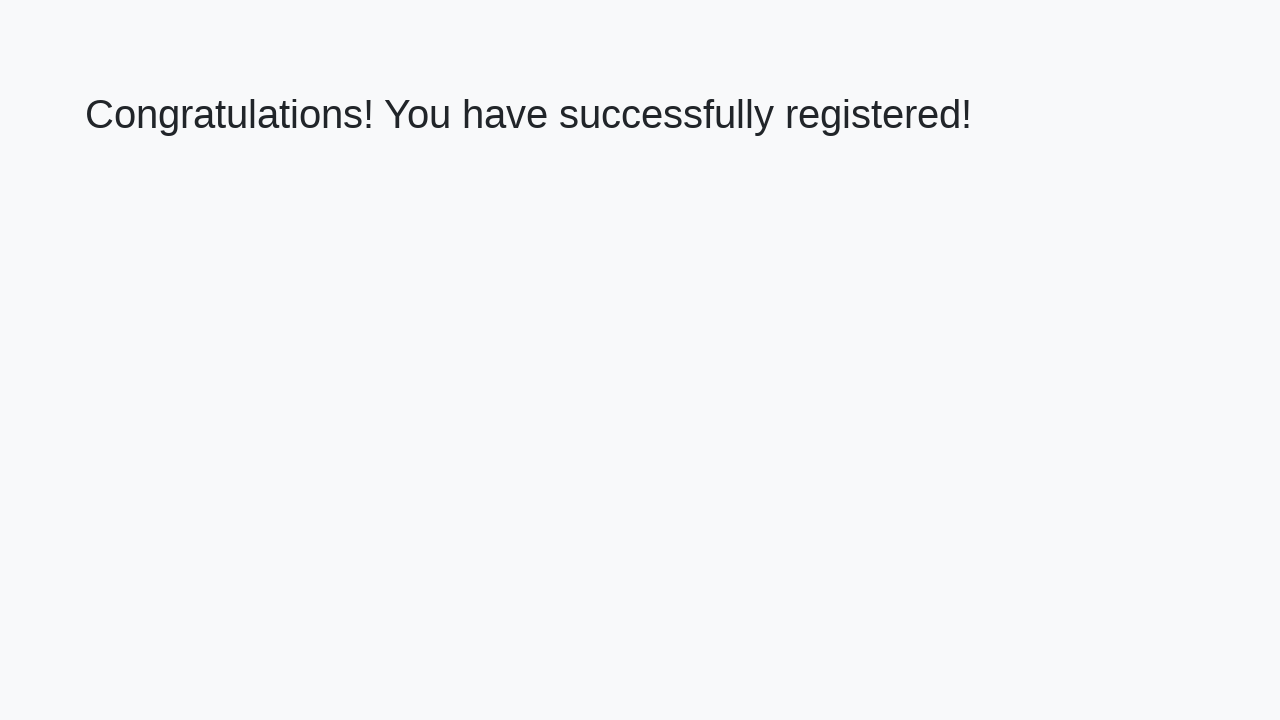

Success message heading loaded
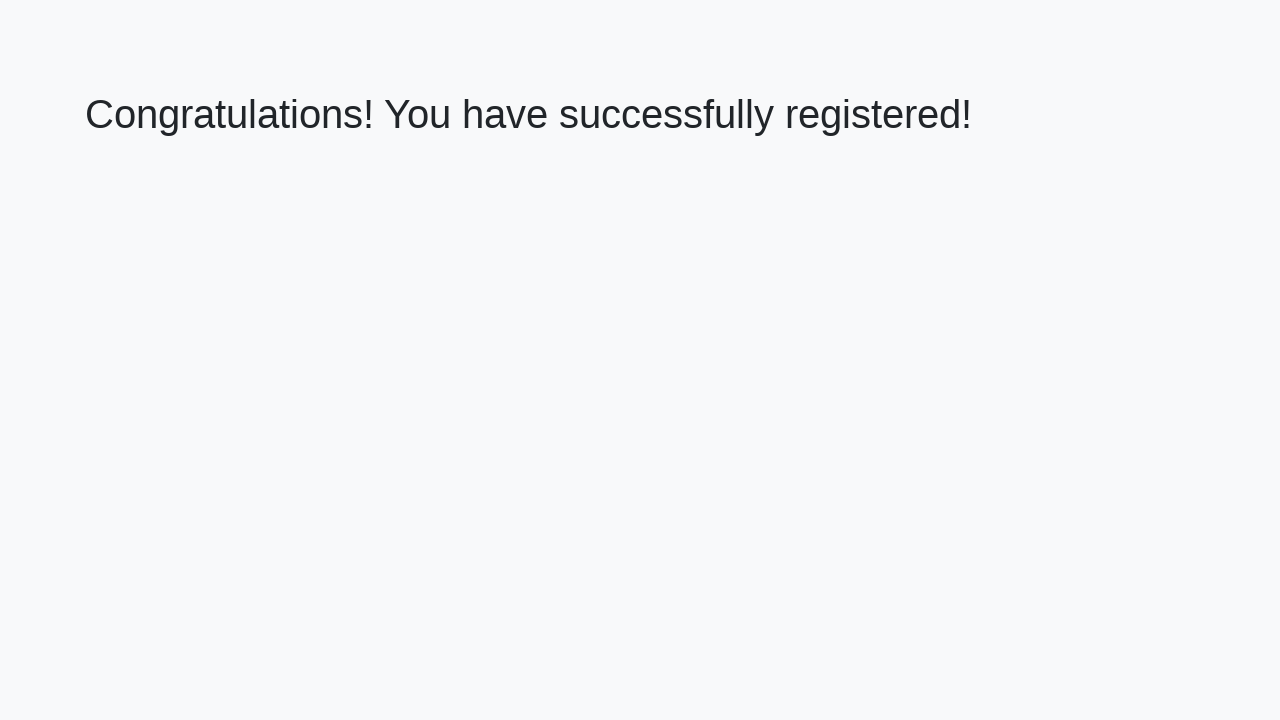

Retrieved success message text
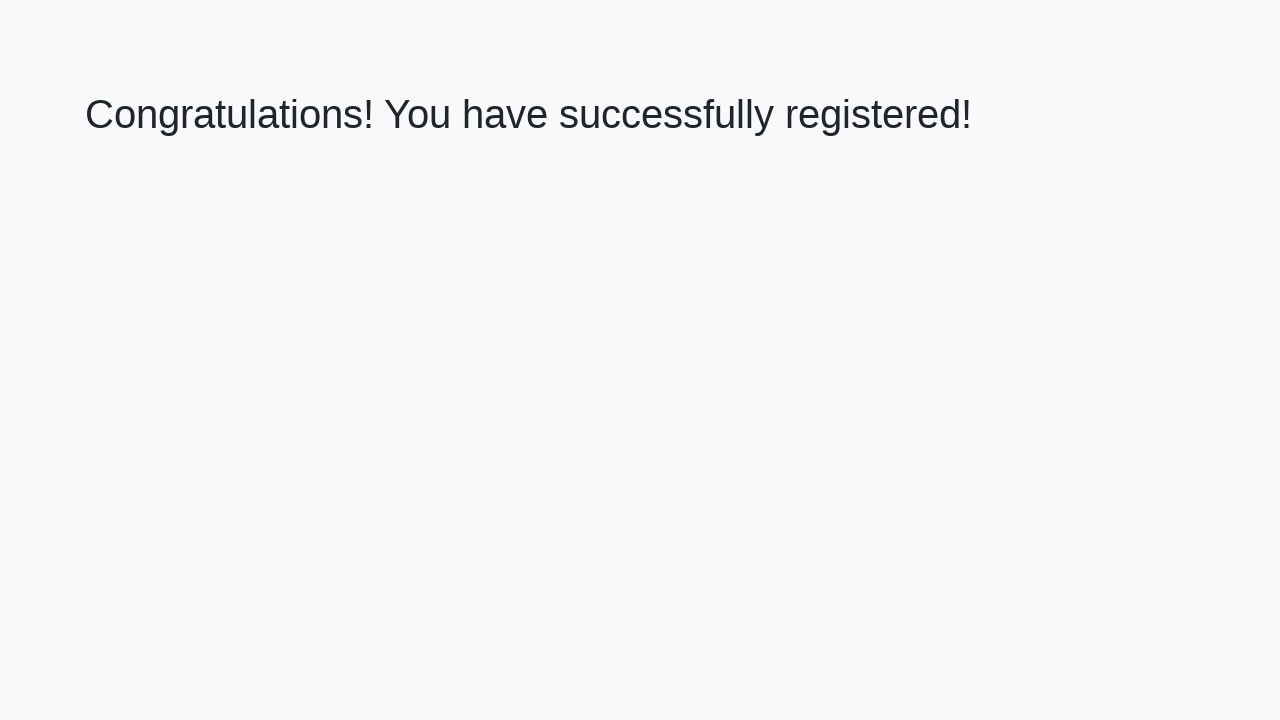

Verified success message: 'Congratulations! You have successfully registered!'
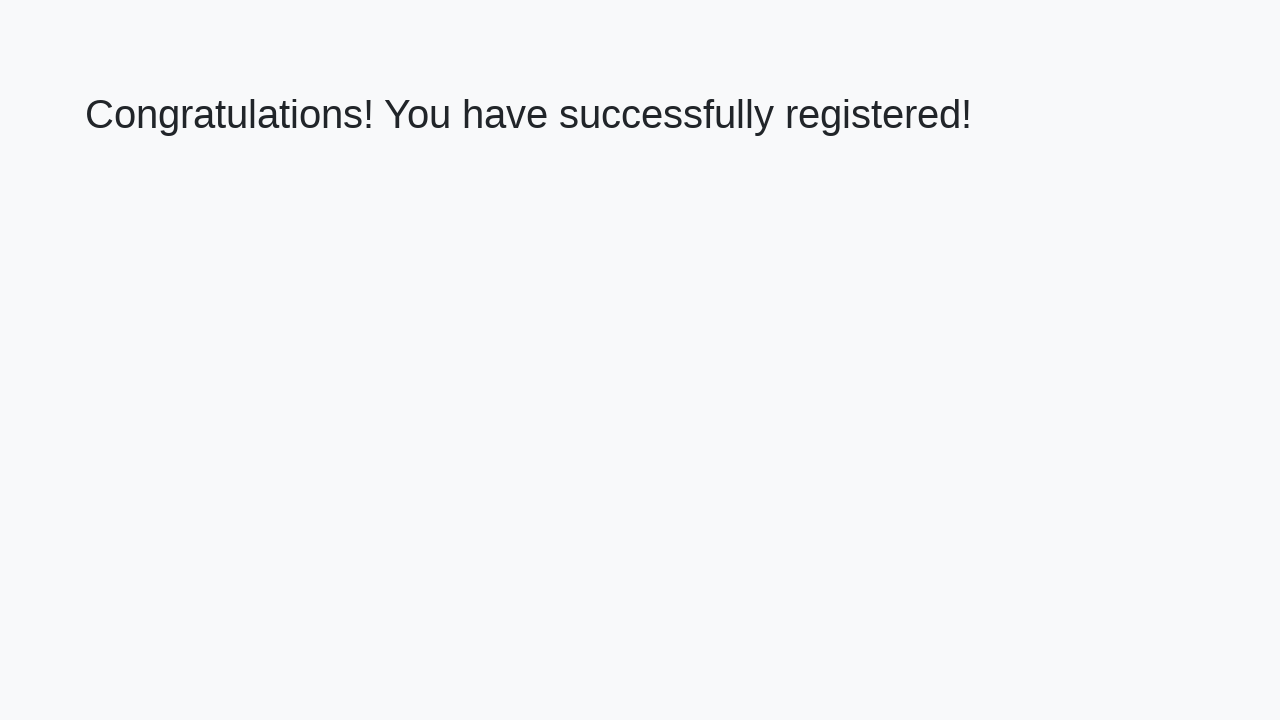

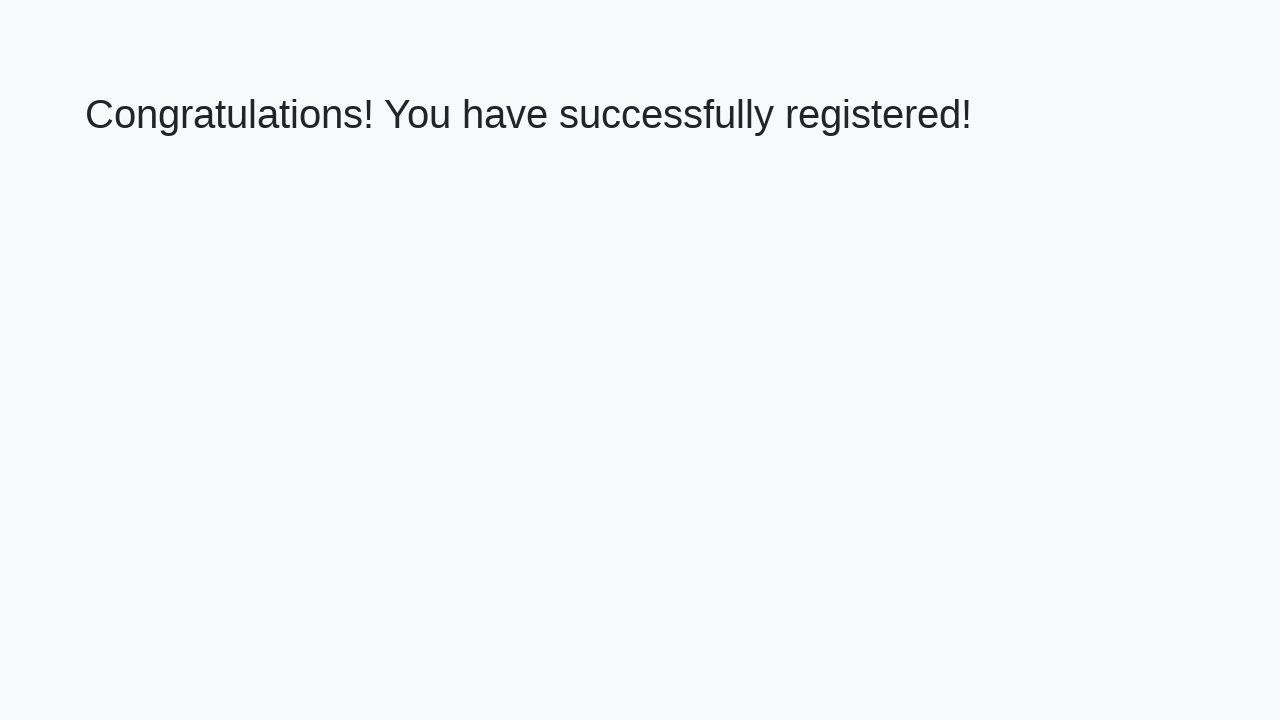